Tests double-click functionality by double-clicking a button and verifying the resulting text

Starting URL: https://automationfc.github.io/basic-form/index.html

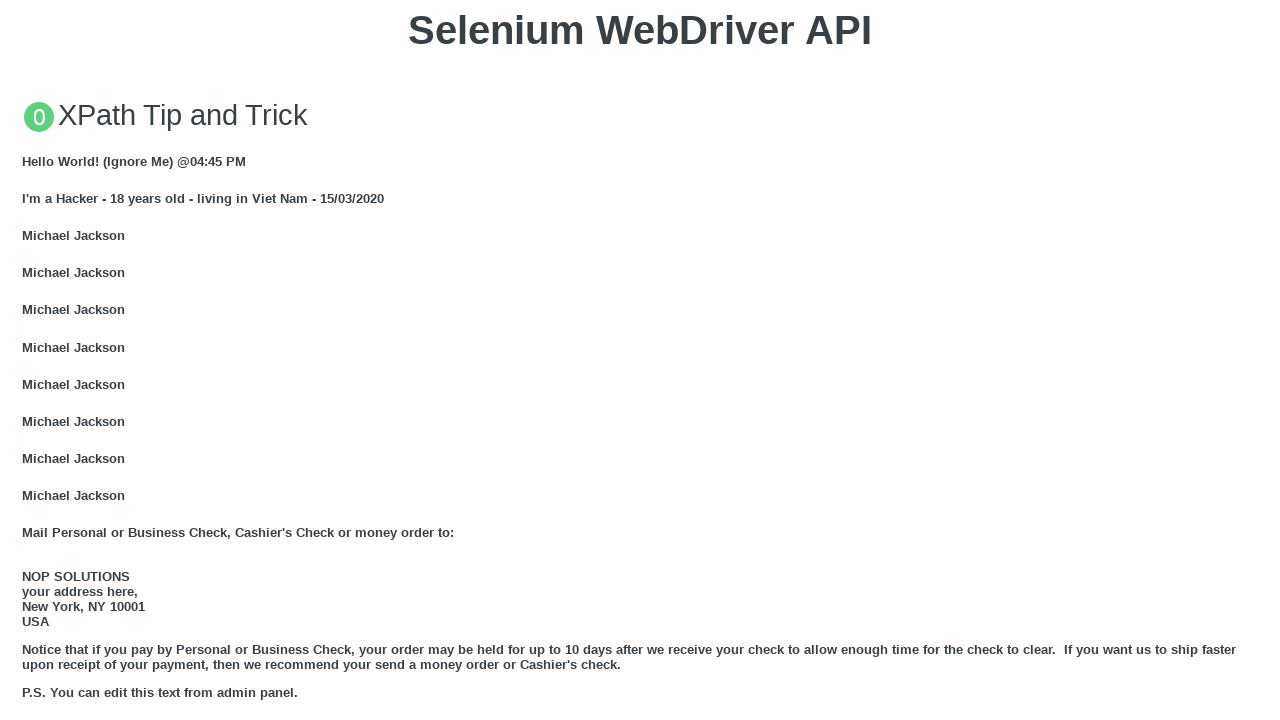

Located the 'Double click me' button
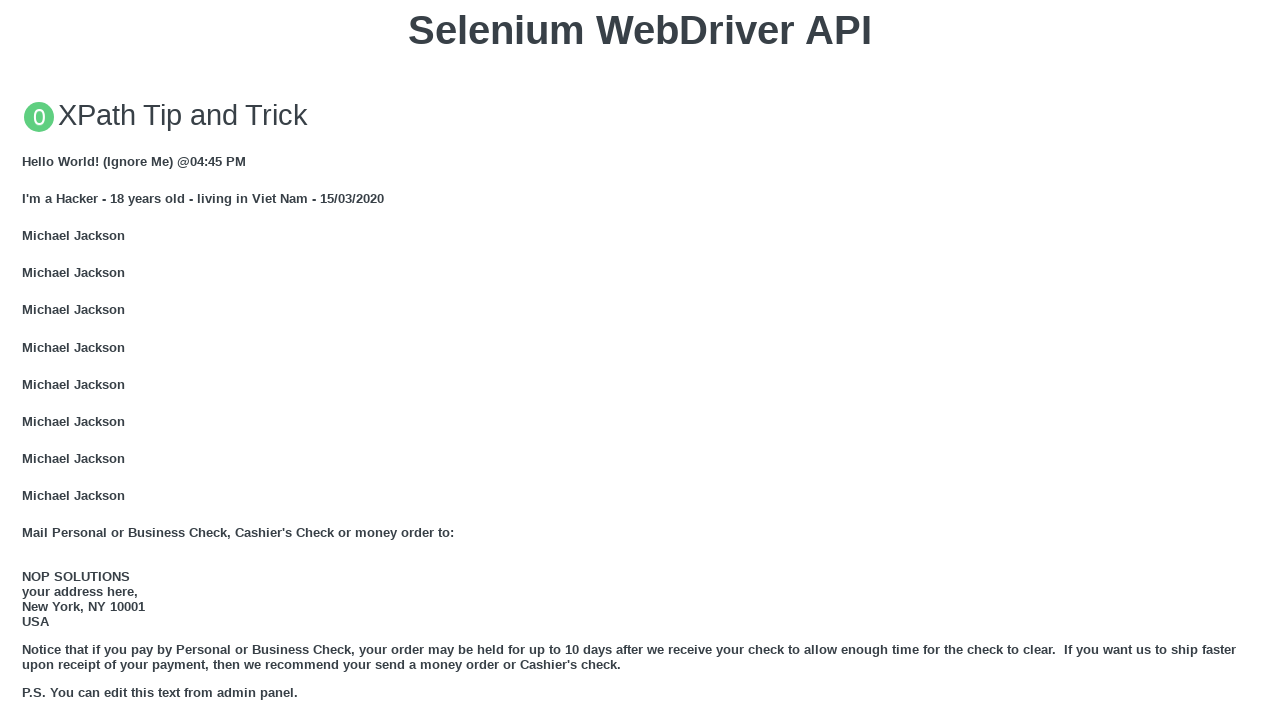

Scrolled button into view
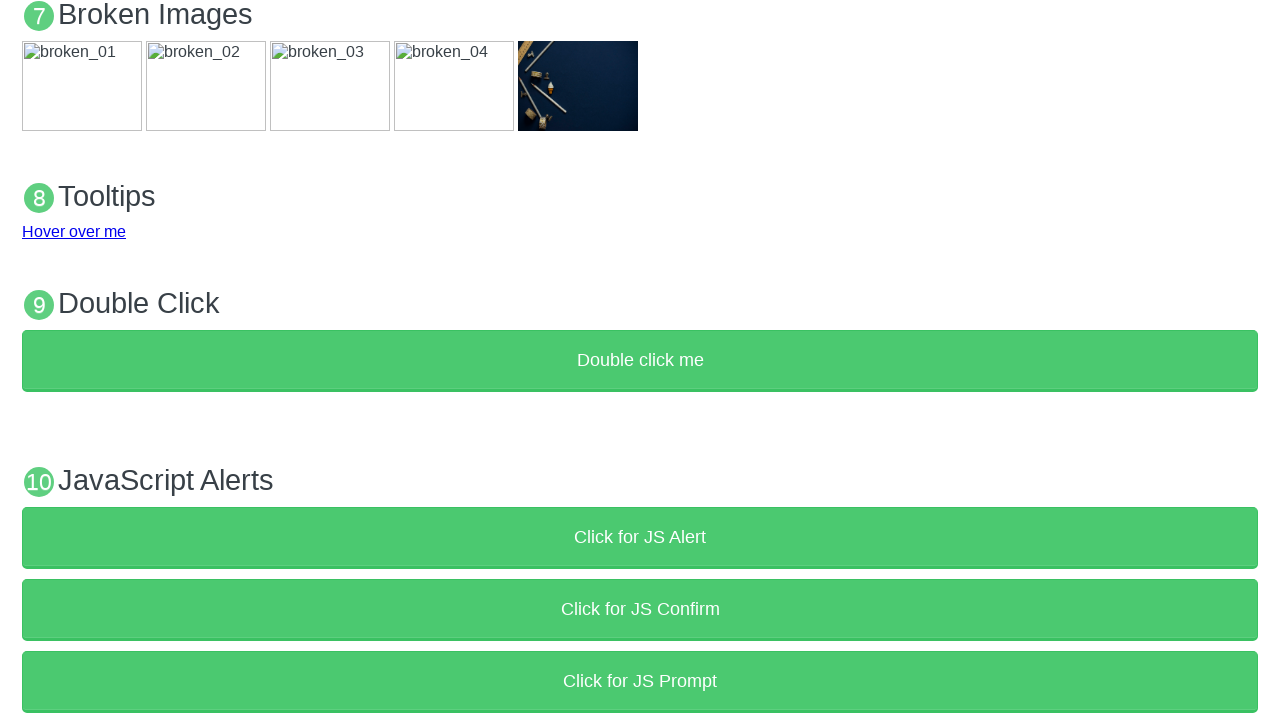

Double-clicked the button at (640, 361) on xpath=//button[text()='Double click me']
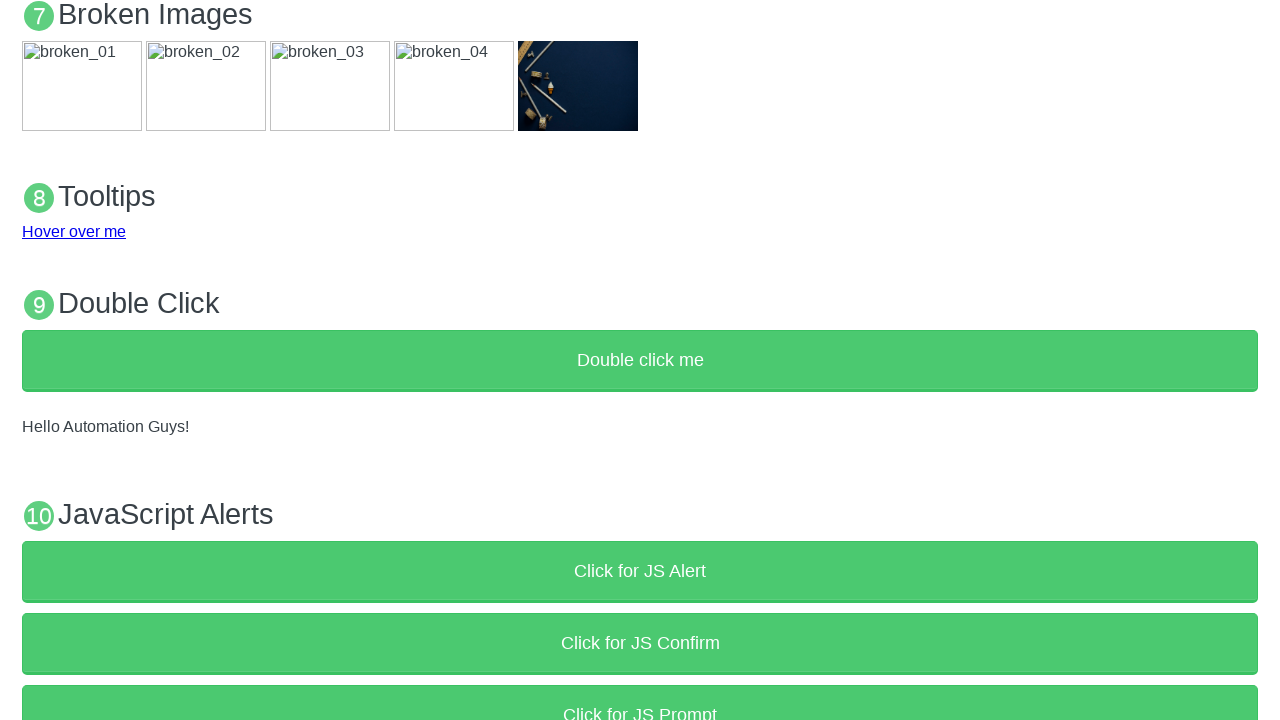

Verified result text is 'Hello Automation Guys!'
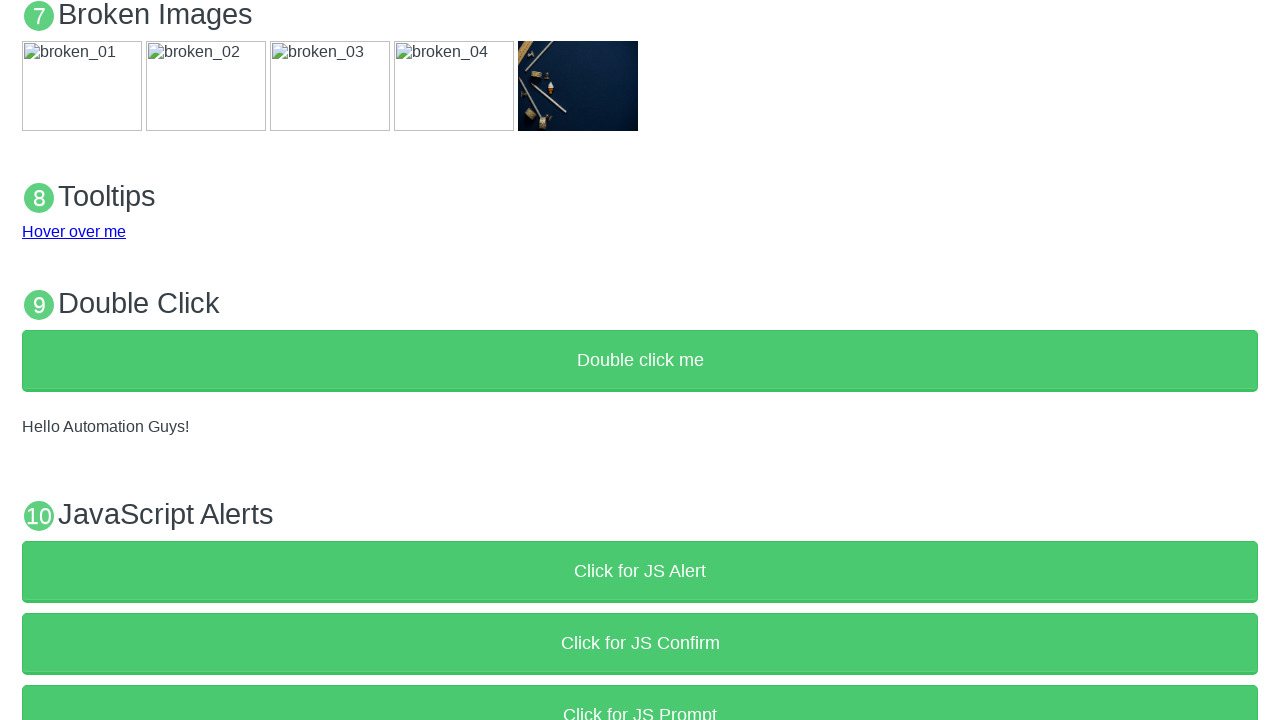

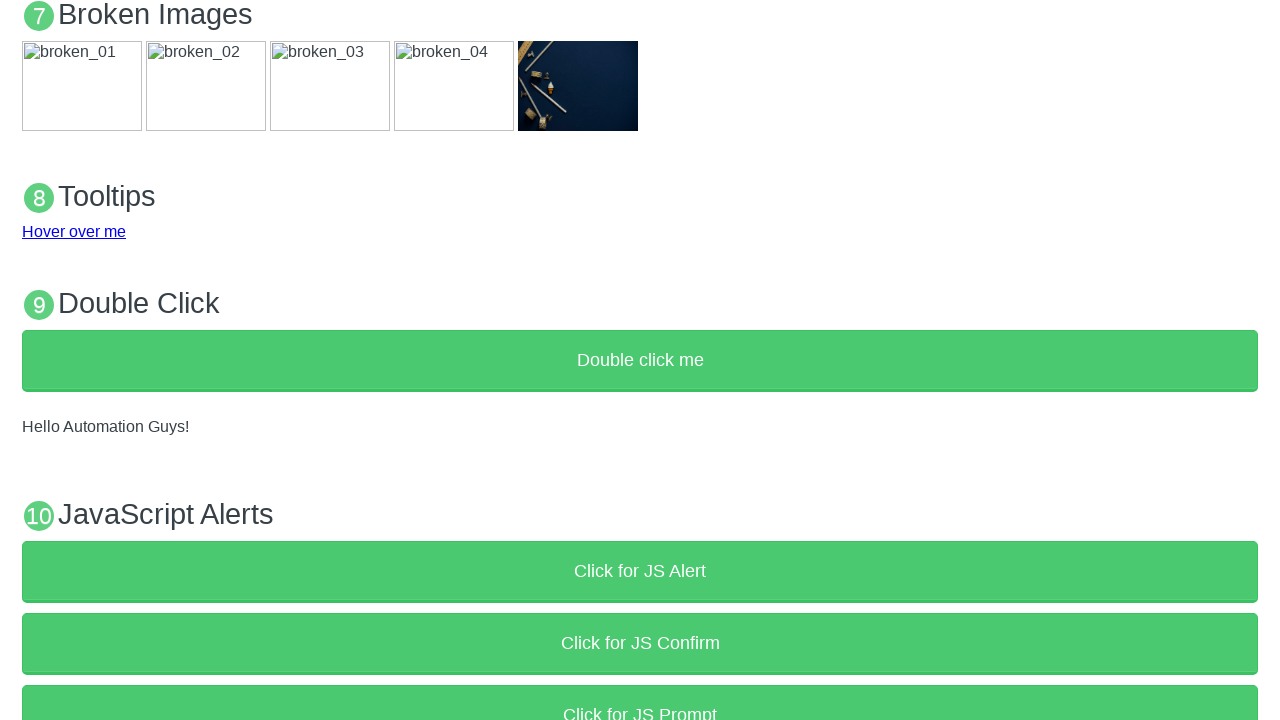